Tests JavaScript alert handling by clicking a button to trigger a JS confirm dialog, dismissing it, then clicking again and accepting it

Starting URL: https://the-internet.herokuapp.com/javascript_alerts

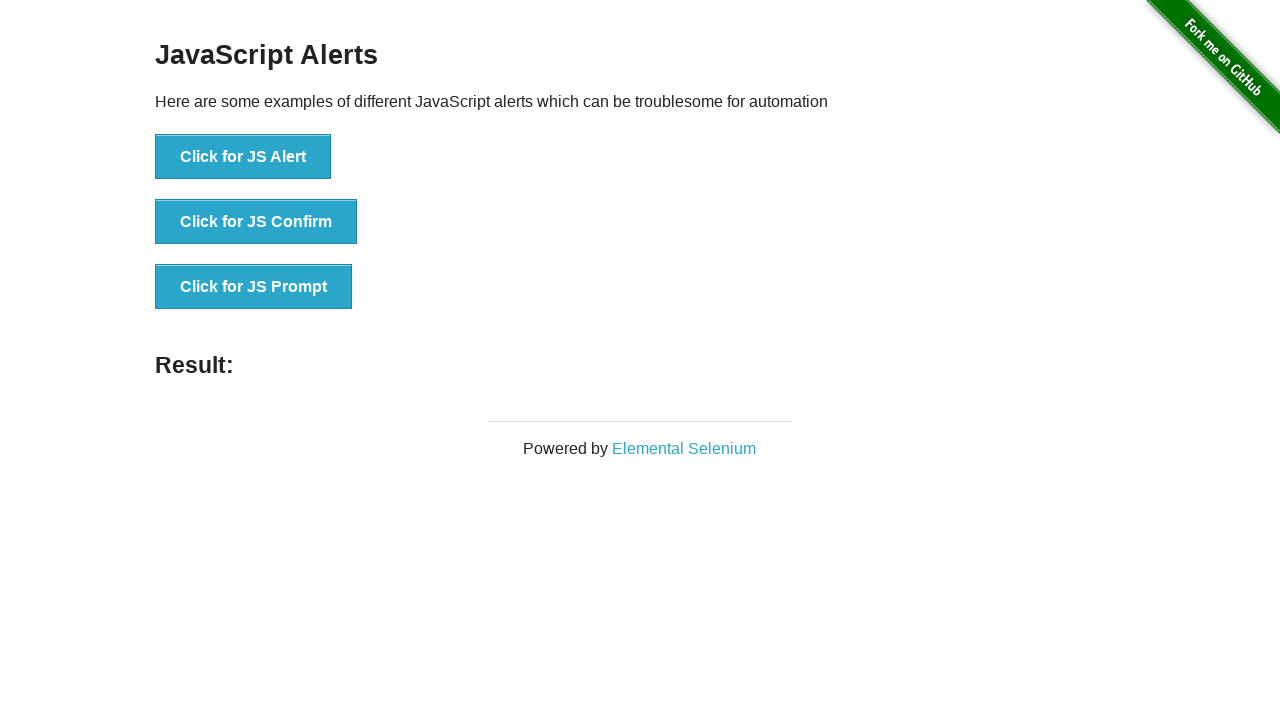

Clicked 'Click for JS Confirm' button to trigger JavaScript confirm dialog at (256, 222) on xpath=//button[text()='Click for JS Confirm']
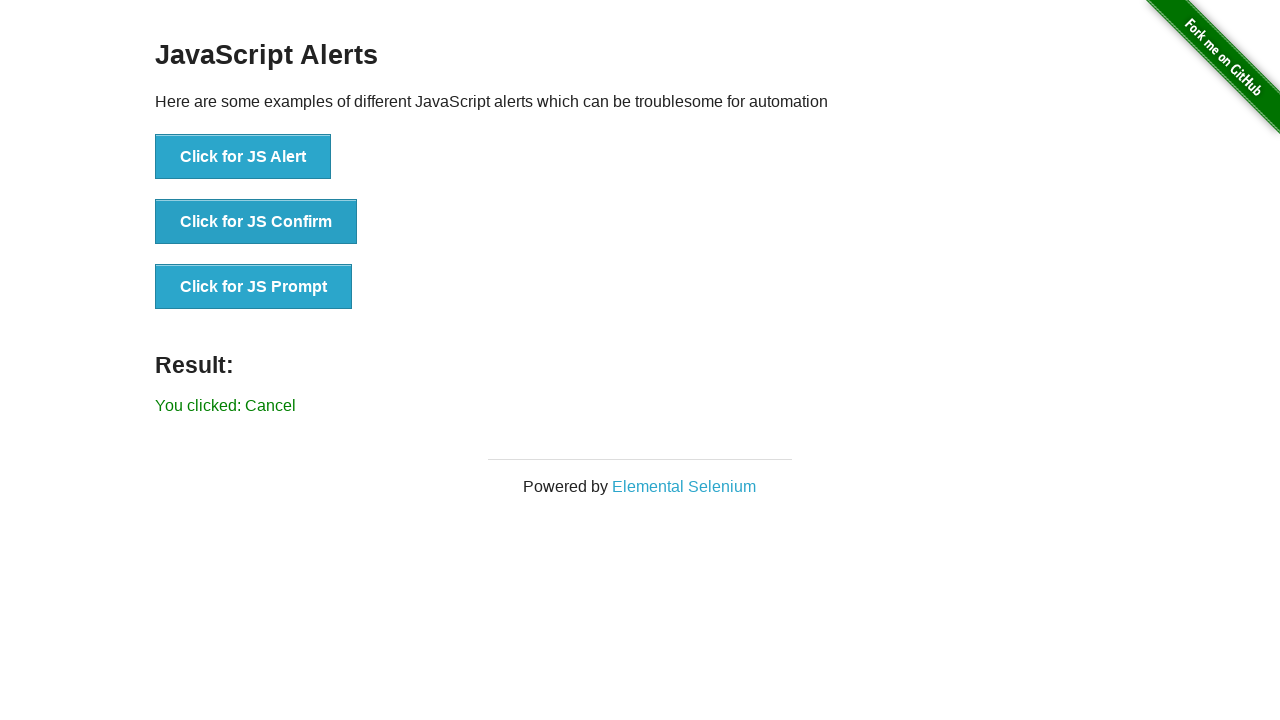

Set up dialog handler to dismiss alerts
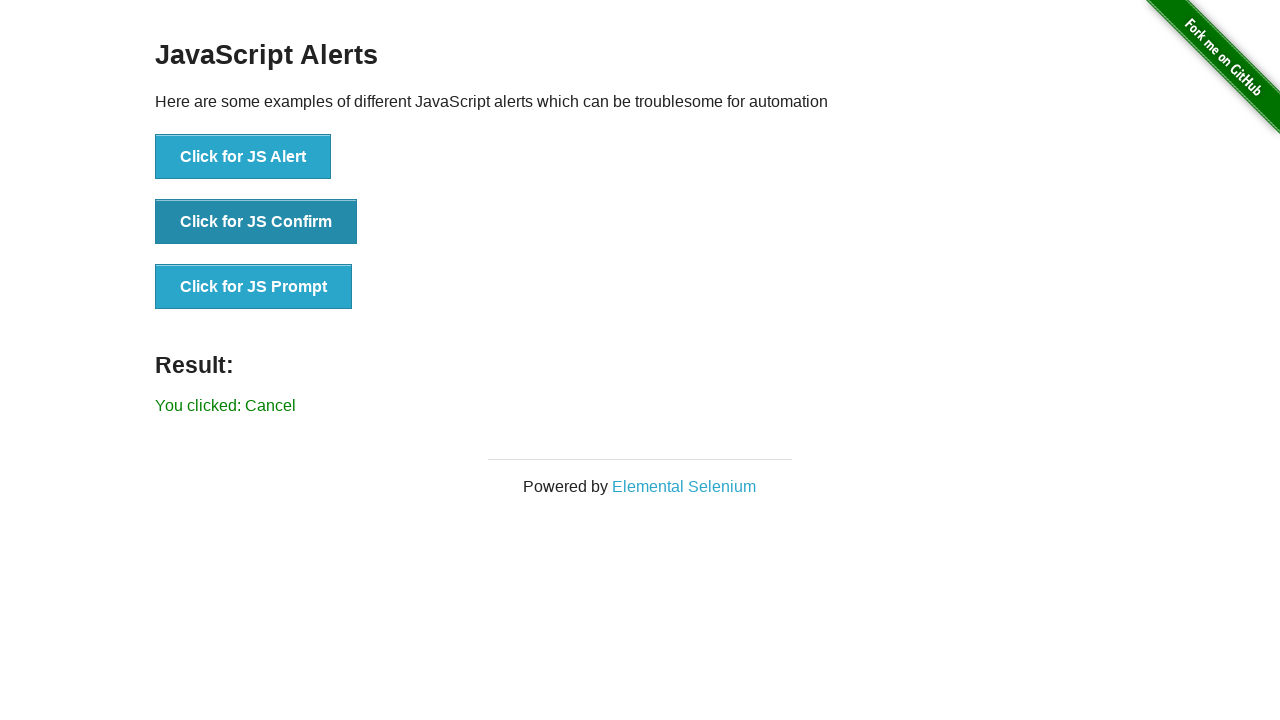

Clicked 'Click for JS Confirm' button and dismissed the resulting confirm dialog at (256, 222) on xpath=//button[text()='Click for JS Confirm']
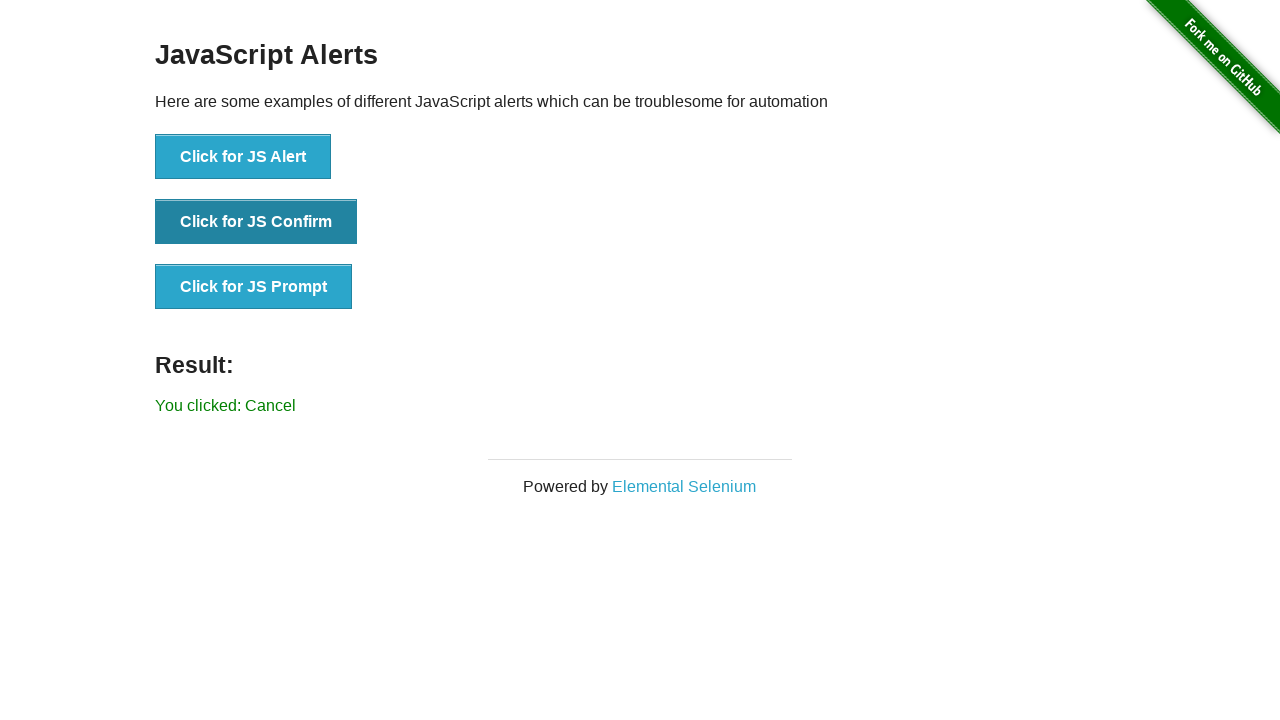

Set up dialog handler to accept alerts
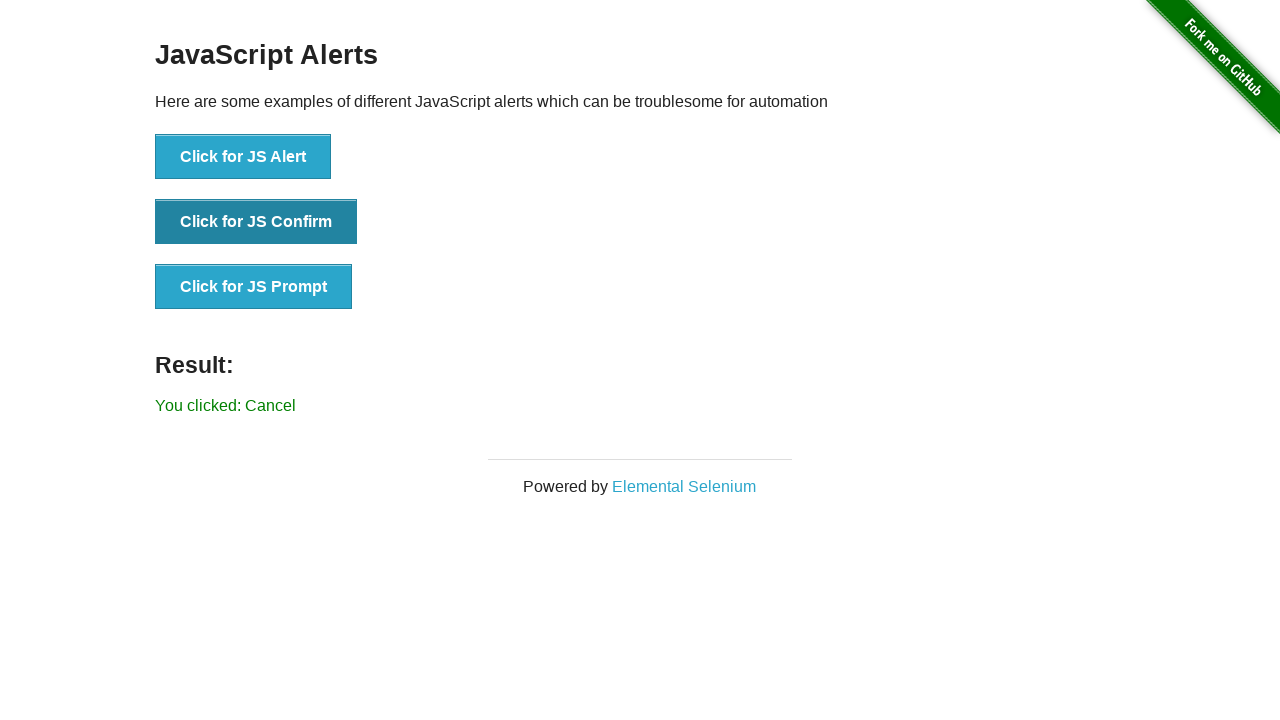

Clicked 'Click for JS Confirm' button and accepted the resulting confirm dialog at (256, 222) on xpath=//button[text()='Click for JS Confirm']
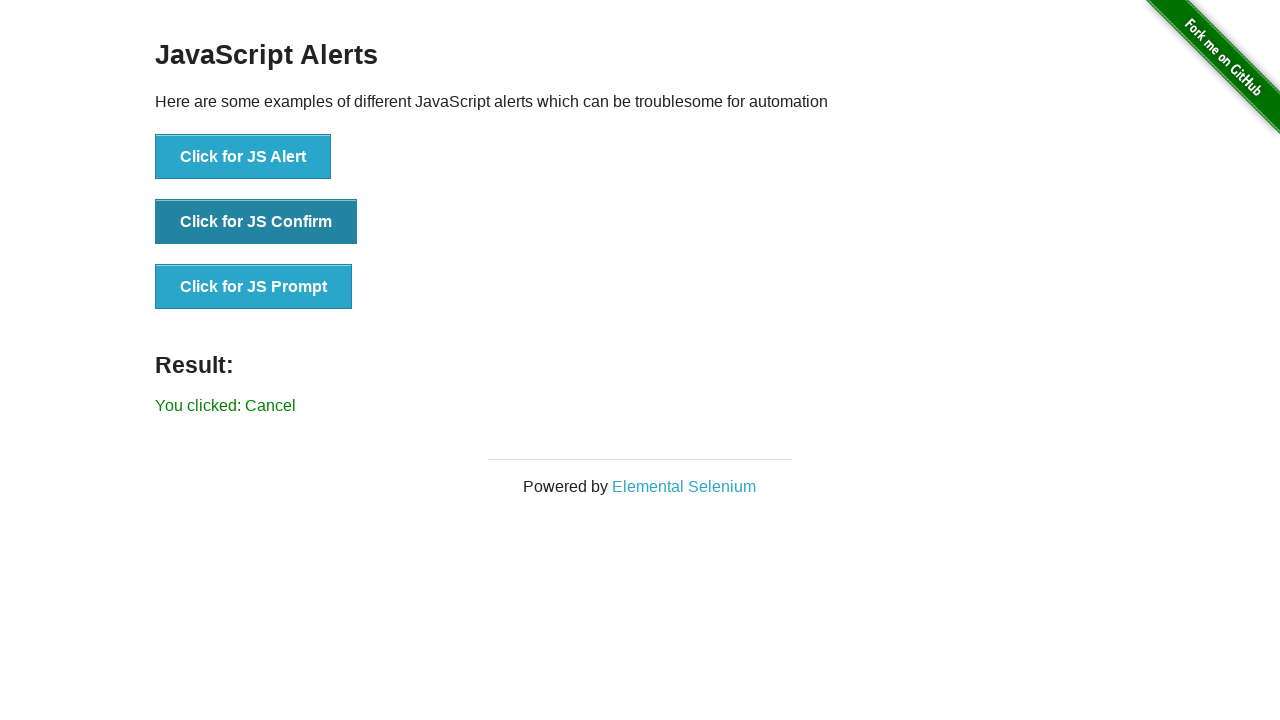

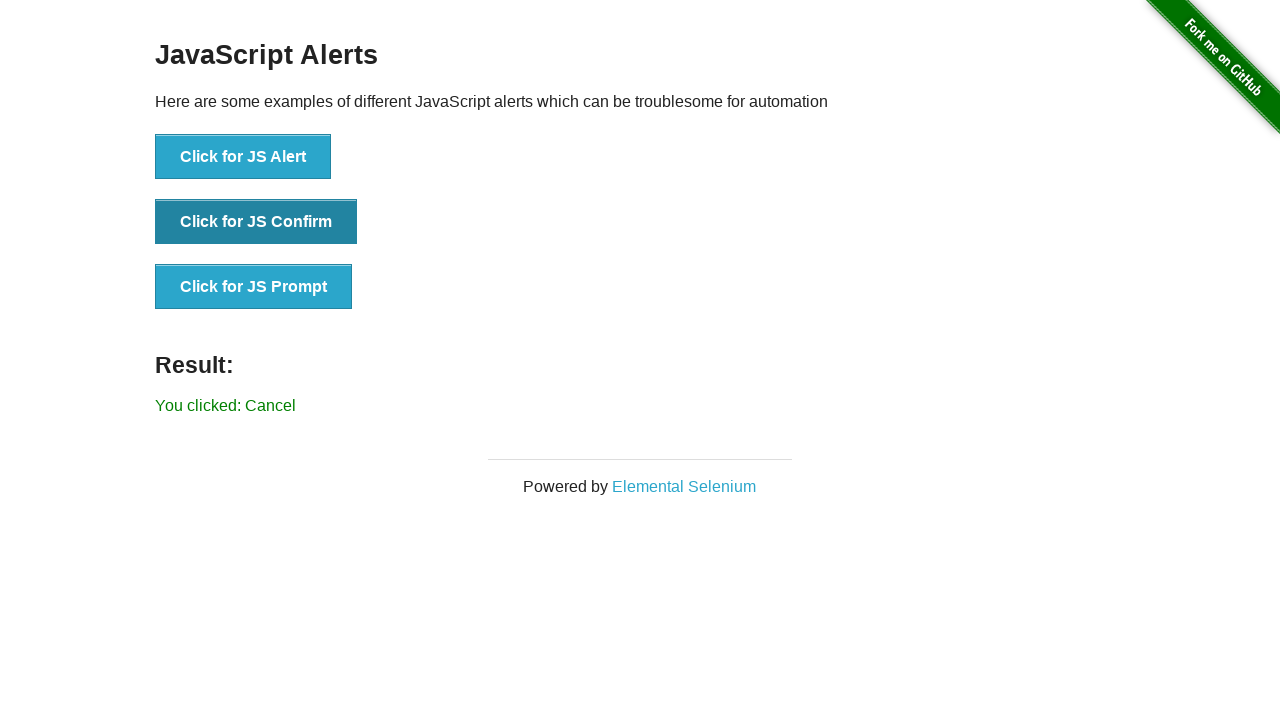